Tests dropdown selection functionality on a registration form by selecting an option from the Skills dropdown using visible text

Starting URL: http://demo.automationtesting.in/Register.html

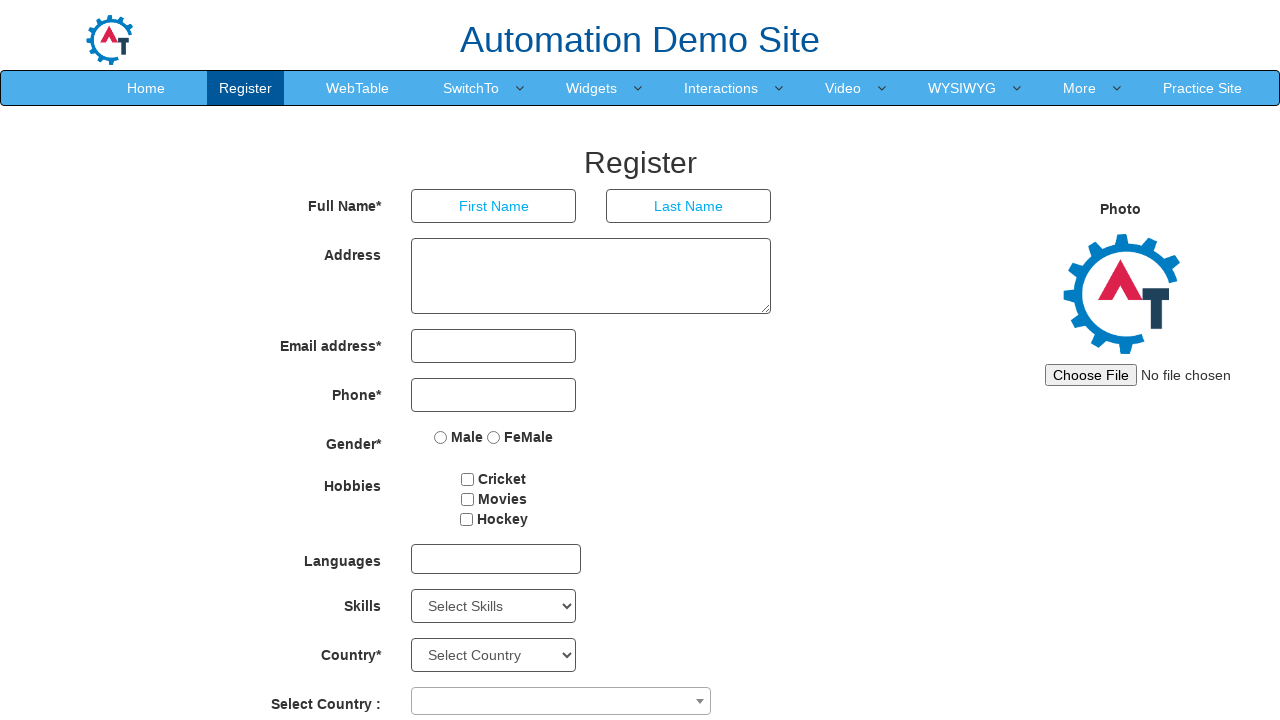

Navigated to registration form page
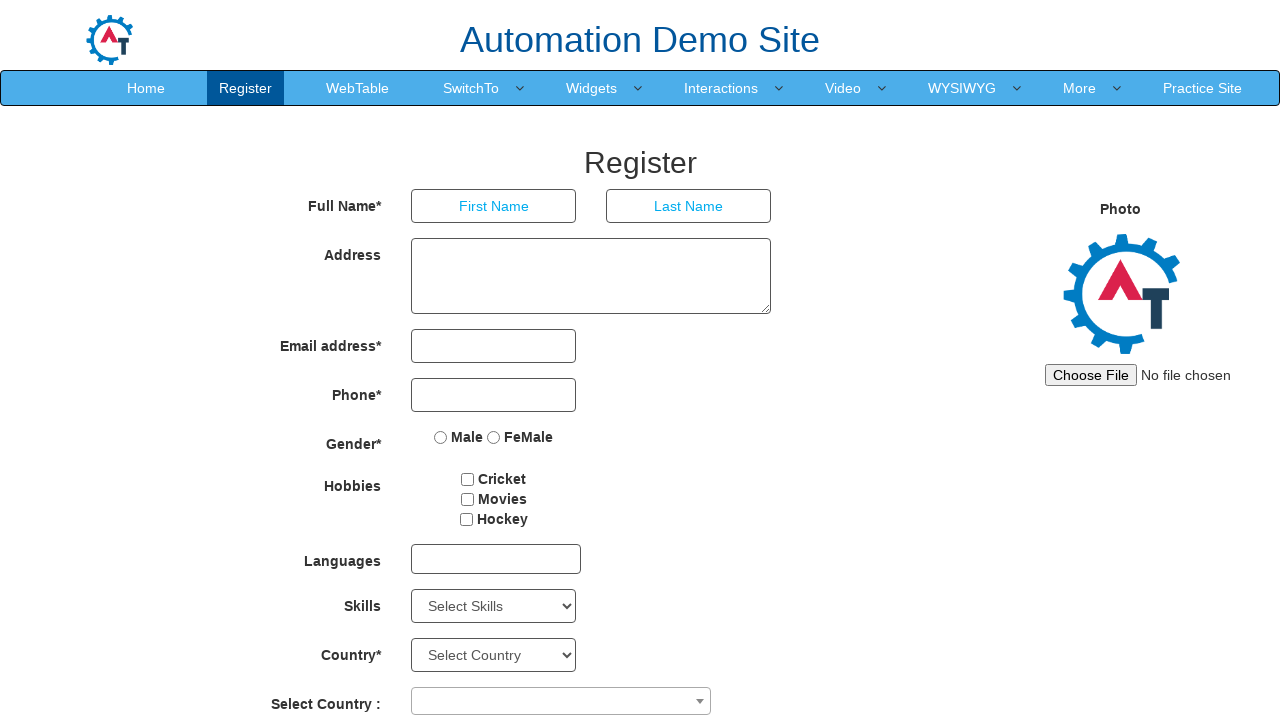

Selected 'Analytics' from the Skills dropdown on #Skills
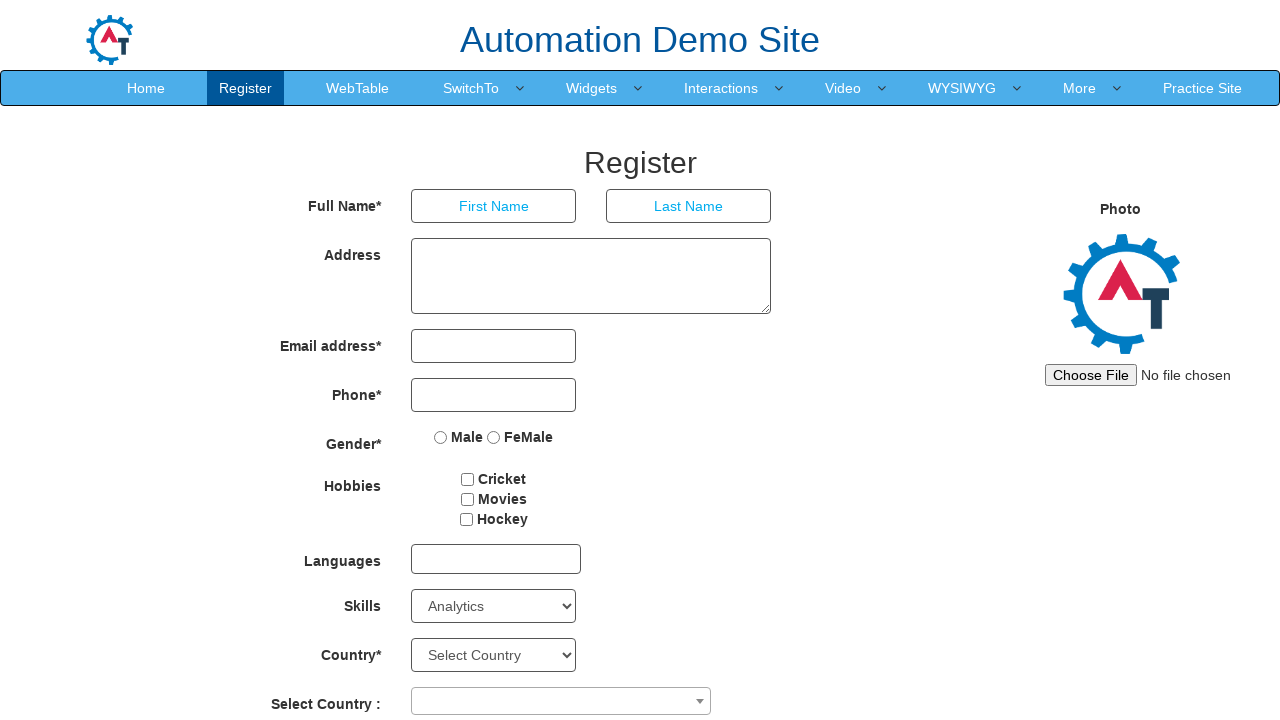

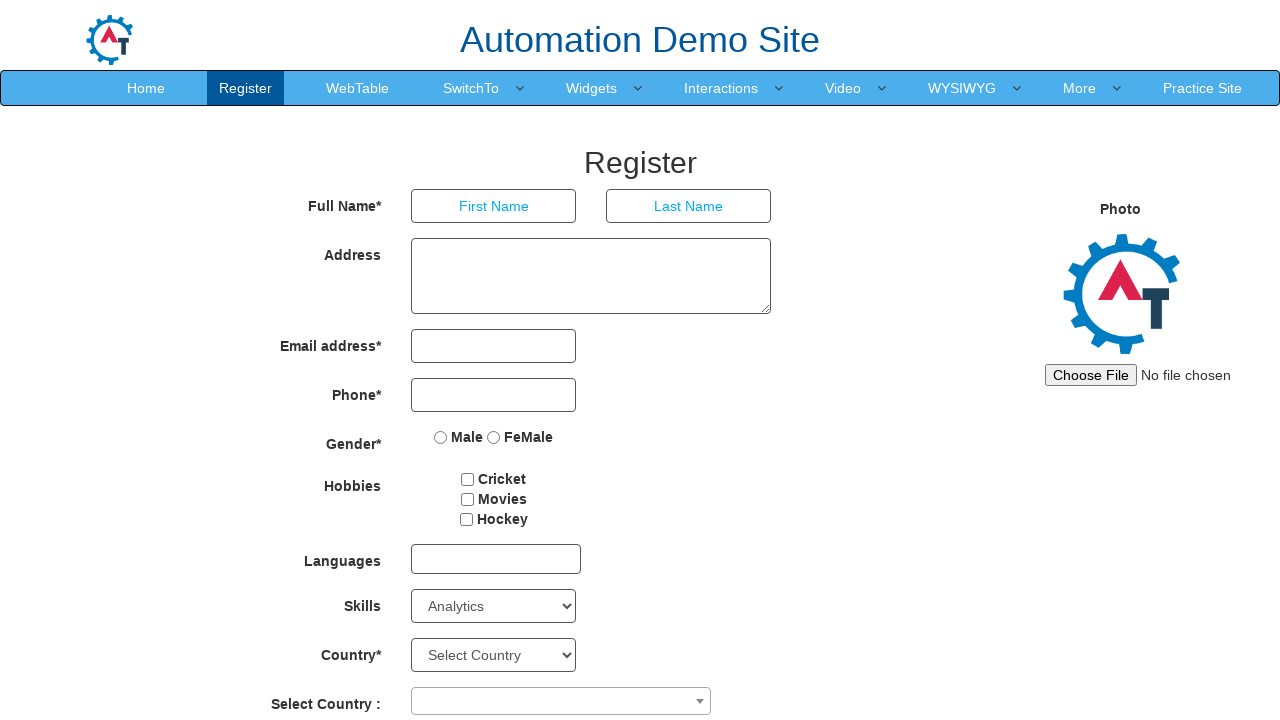